Tests drag and drop functionality on jQuery UI demo page by dragging an element from source to target location

Starting URL: https://jqueryui.com/droppable/

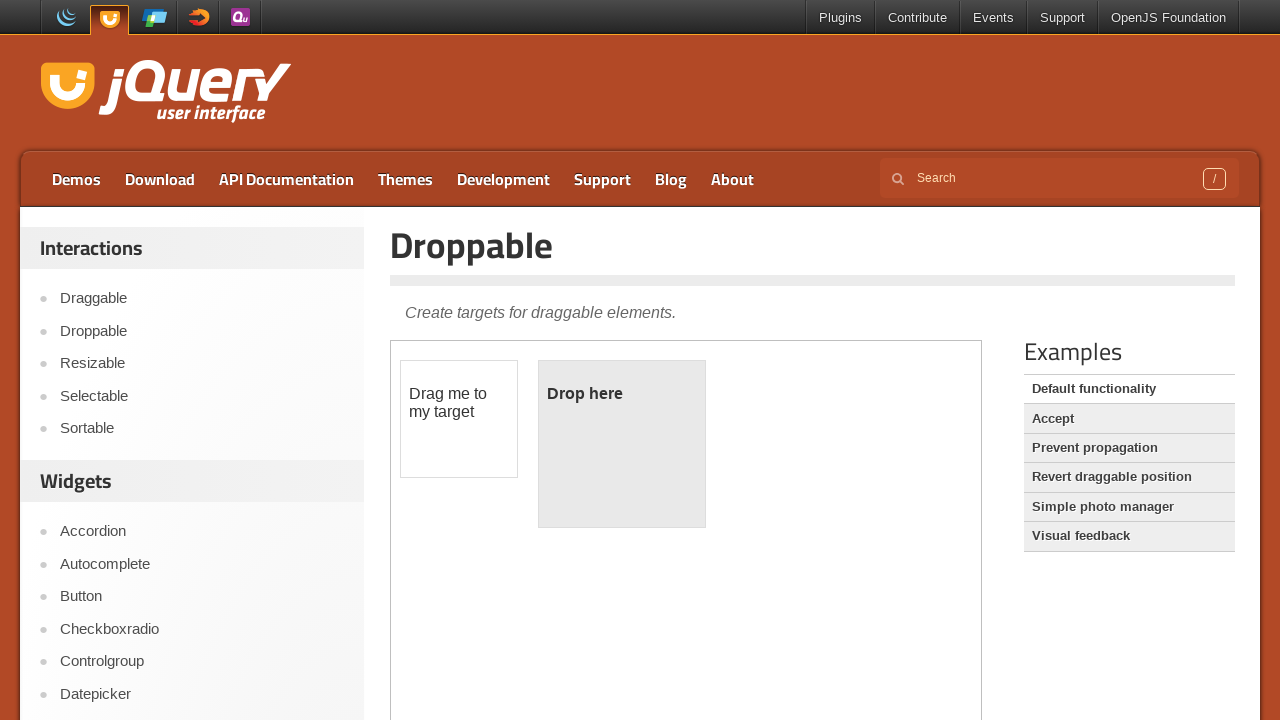

Located demo iframe
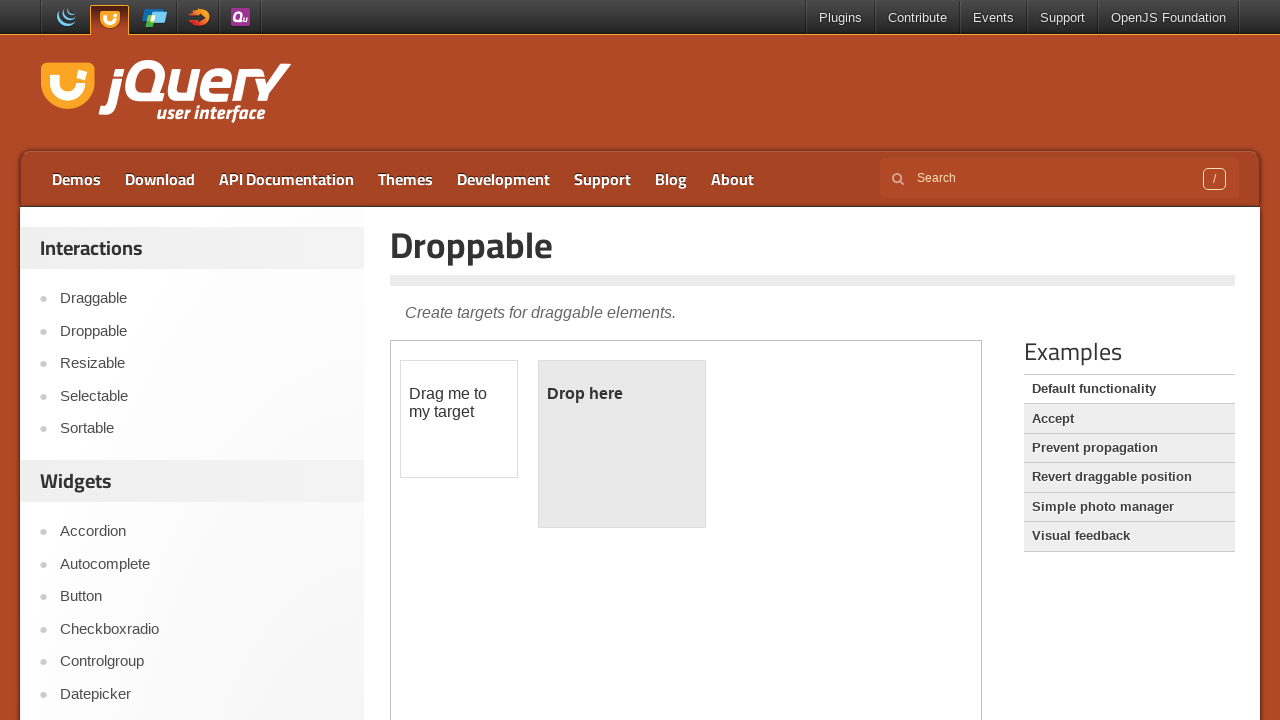

Located draggable source element
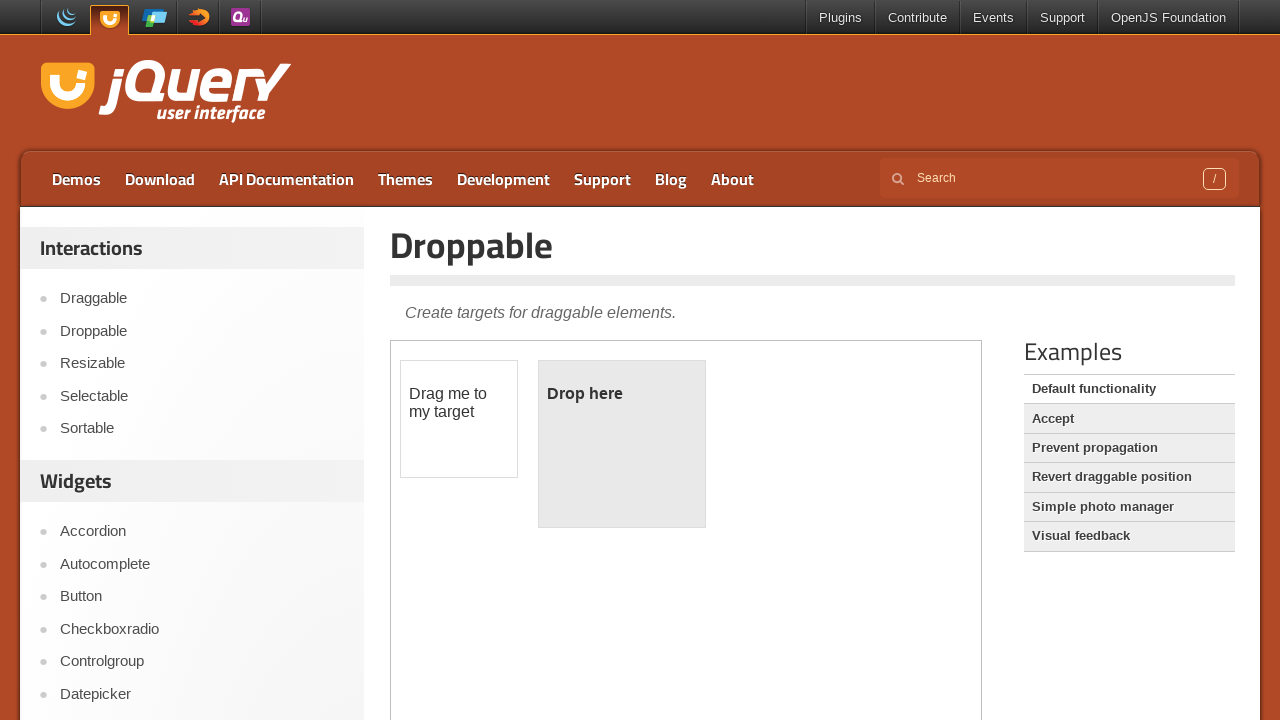

Located droppable target element
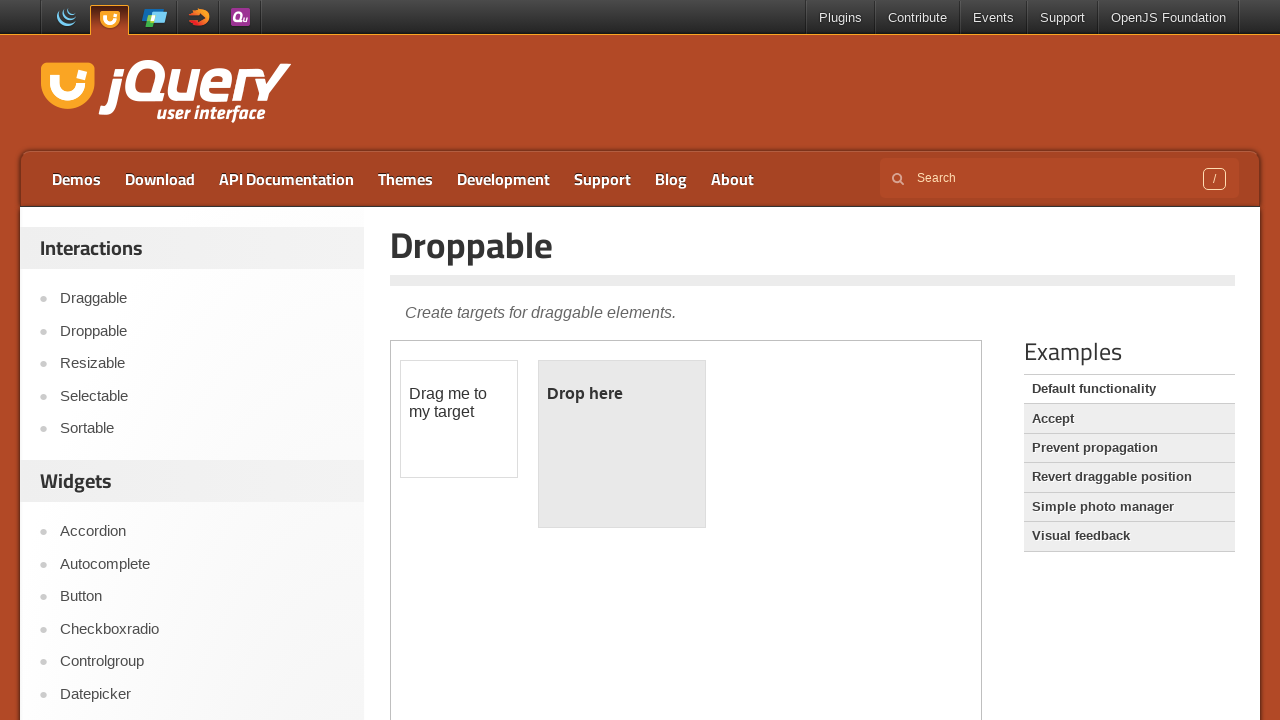

Dragged element from source to target location at (622, 444)
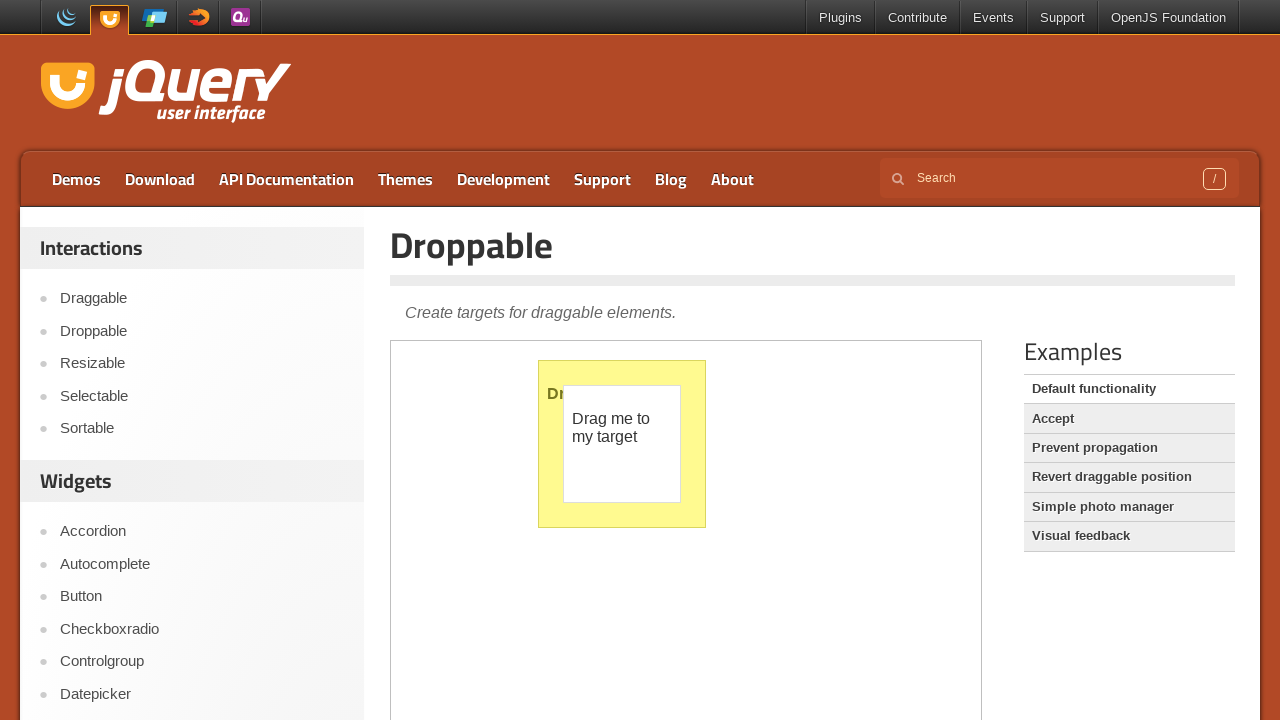

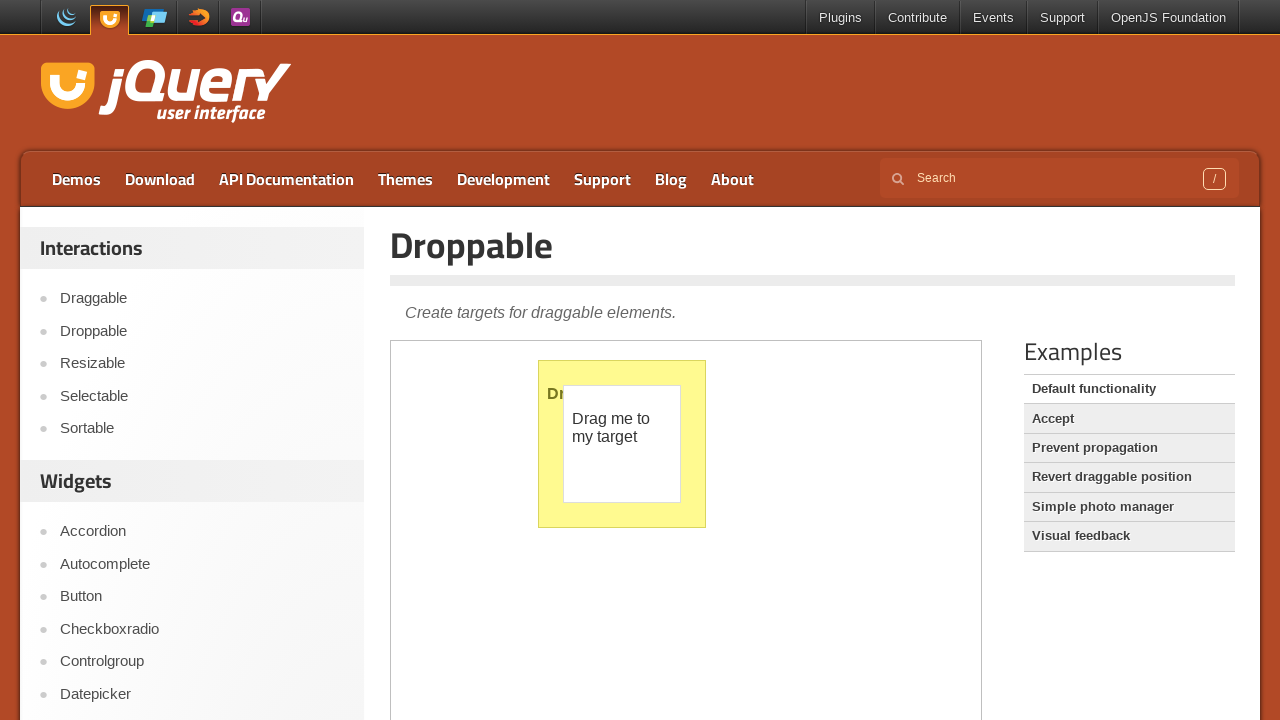